Tests editing an existing record by clicking edit button, clearing the first name field, and attempting to submit

Starting URL: https://demoqa.com/webtables

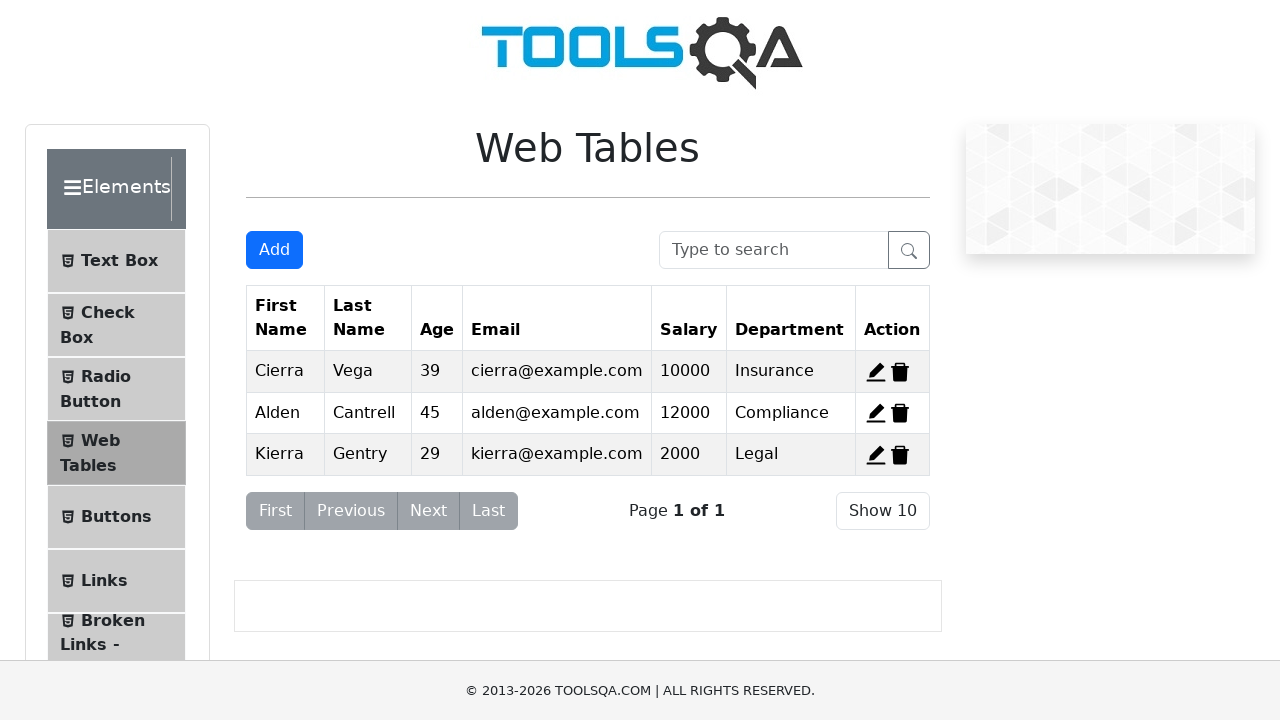

Waited for edit button to appear for first record
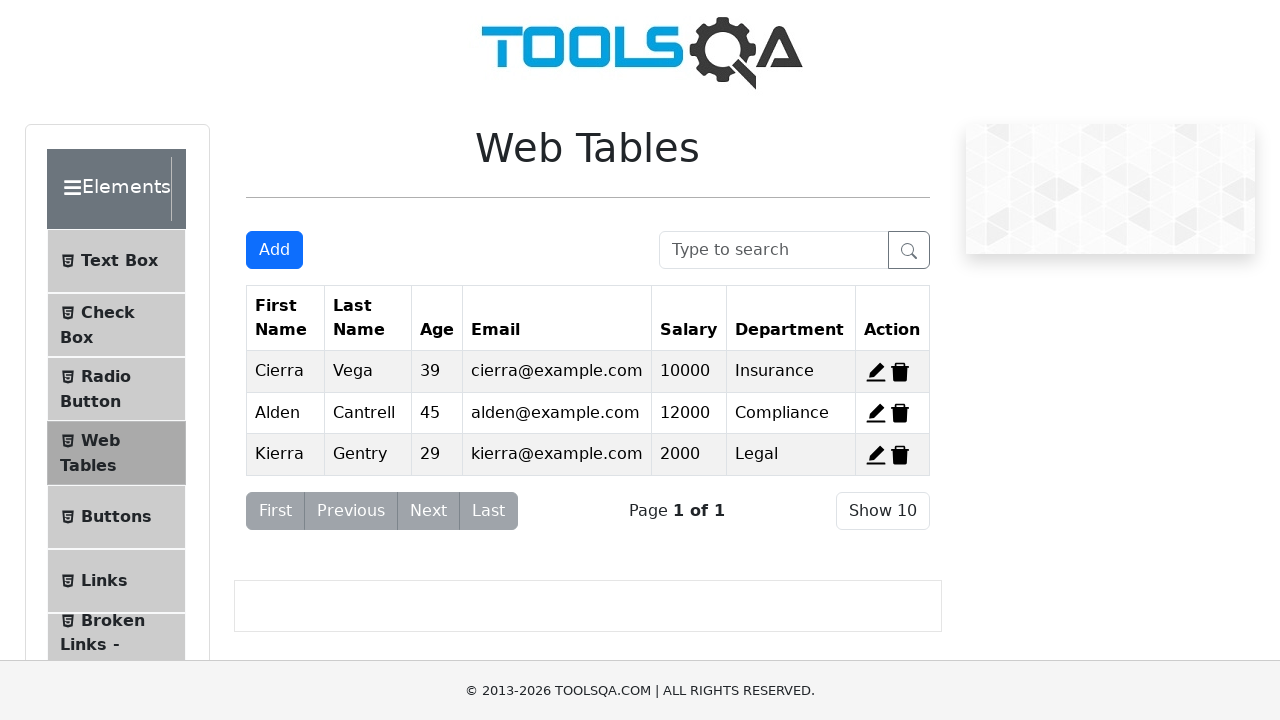

Clicked edit button for first record at (876, 372) on #edit-record-1
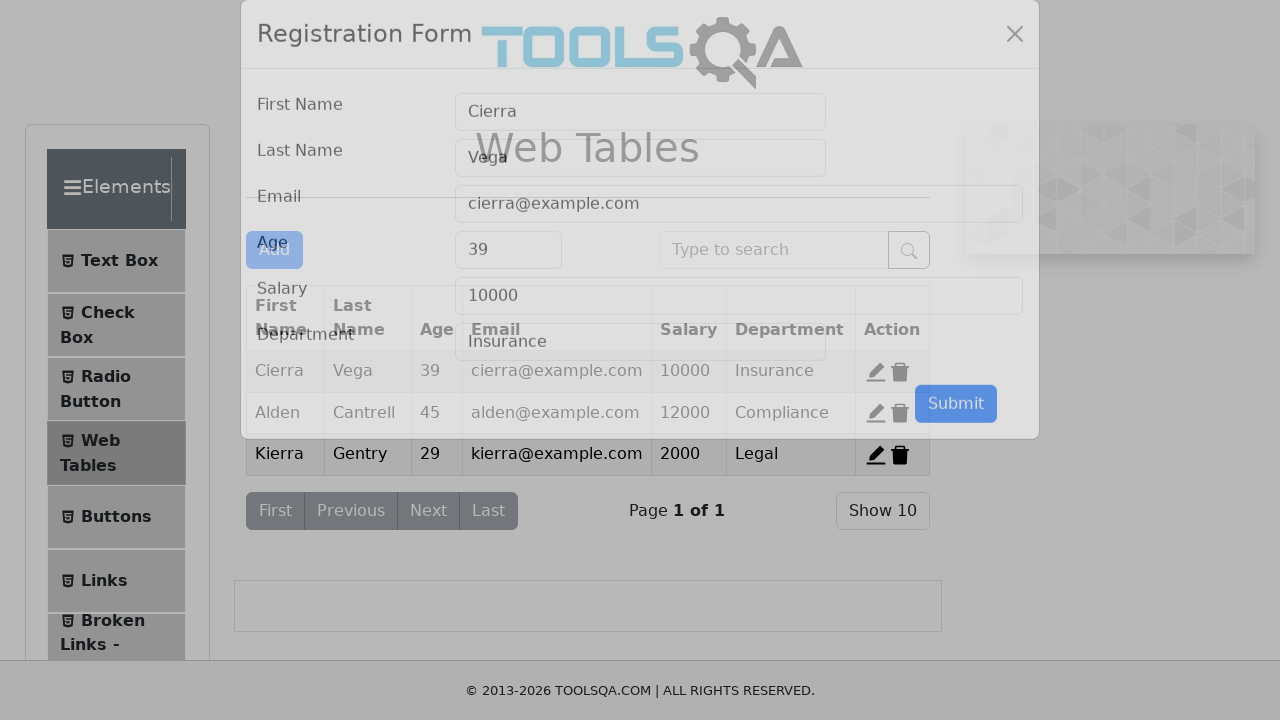

Waited for edit form to appear with submit button
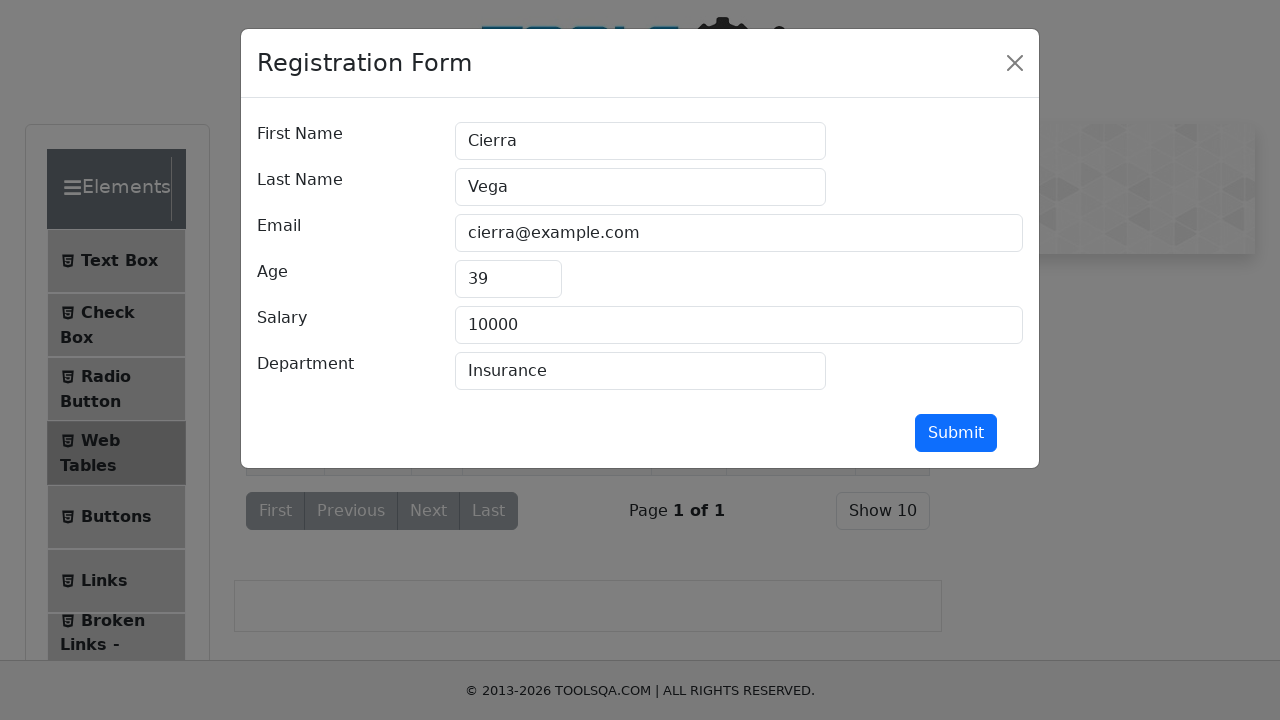

Cleared the first name field on #firstName
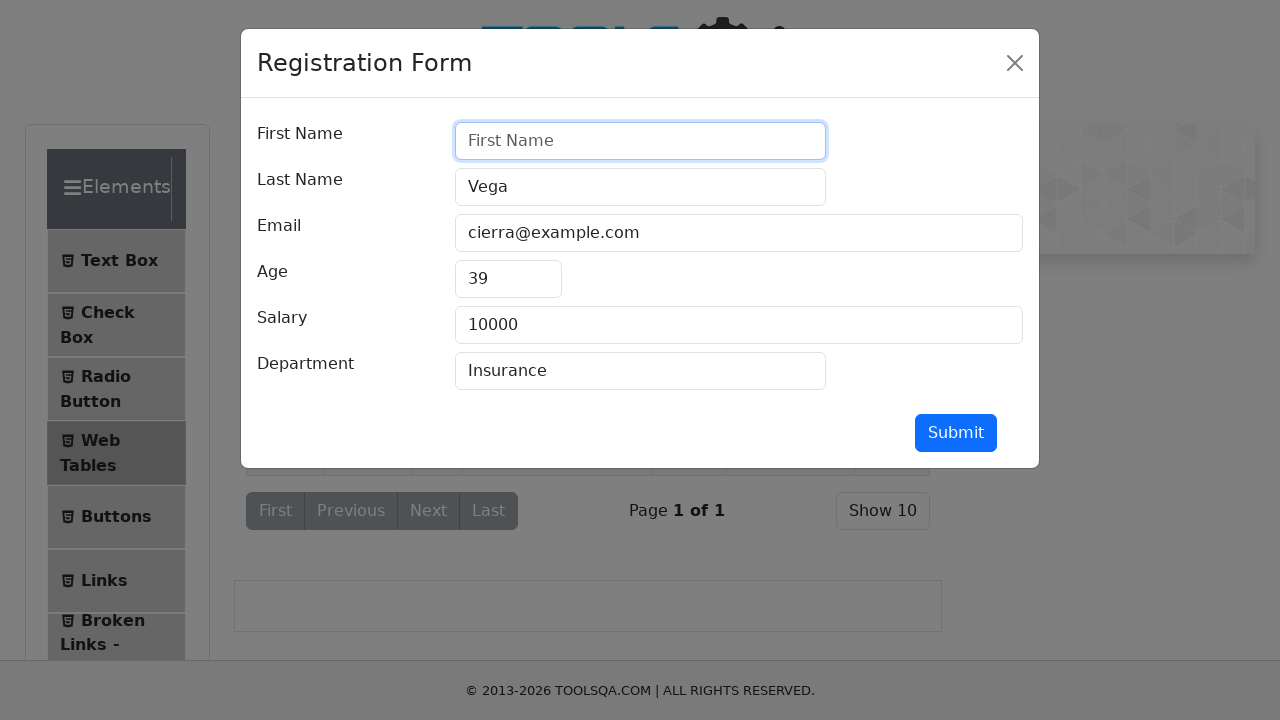

Clicked submit button to attempt form submission with empty first name at (956, 433) on #submit
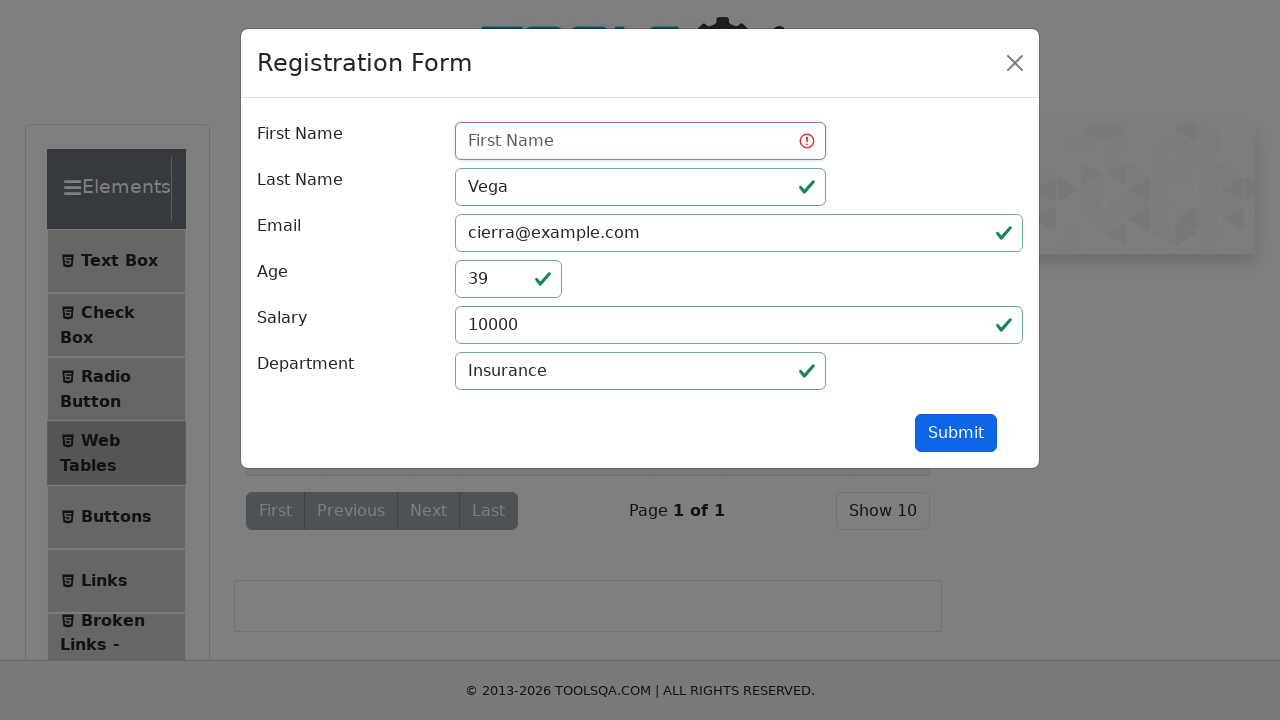

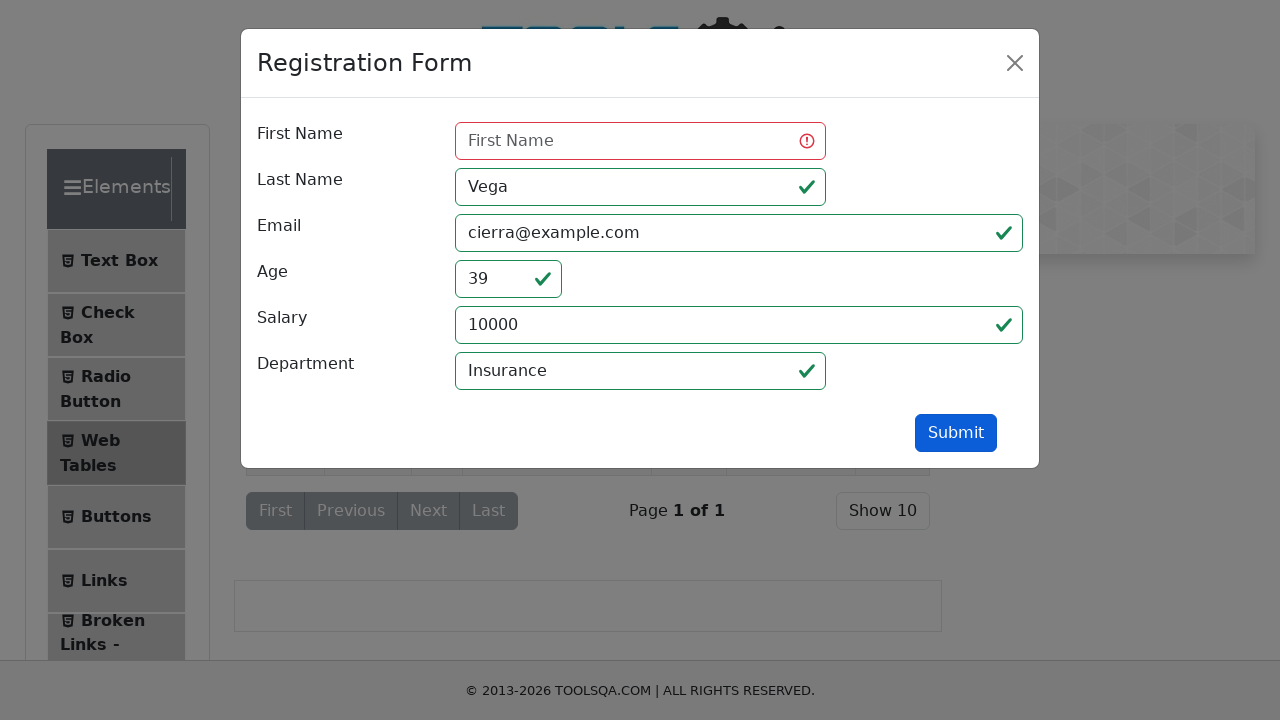